Tests opening a new window and verifying its background color.

Starting URL: https://demoqa.com/browser-windows

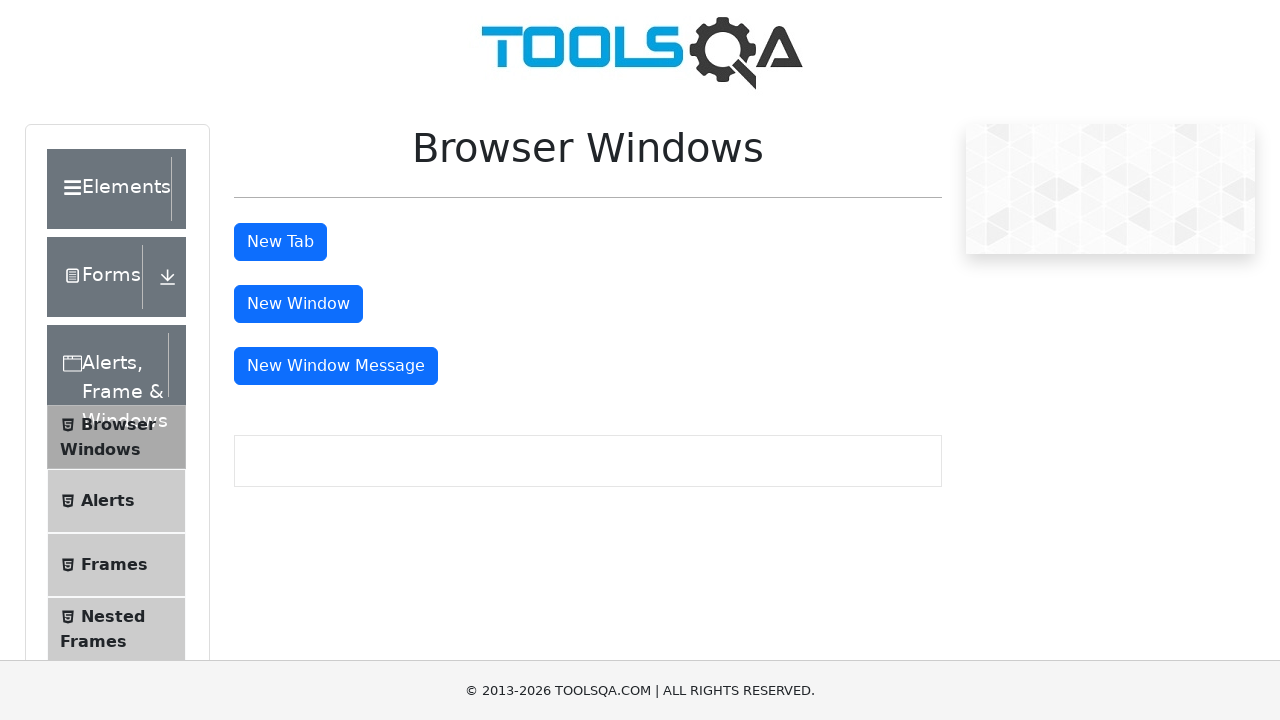

Clicked window button to open new window at (298, 304) on #windowButton
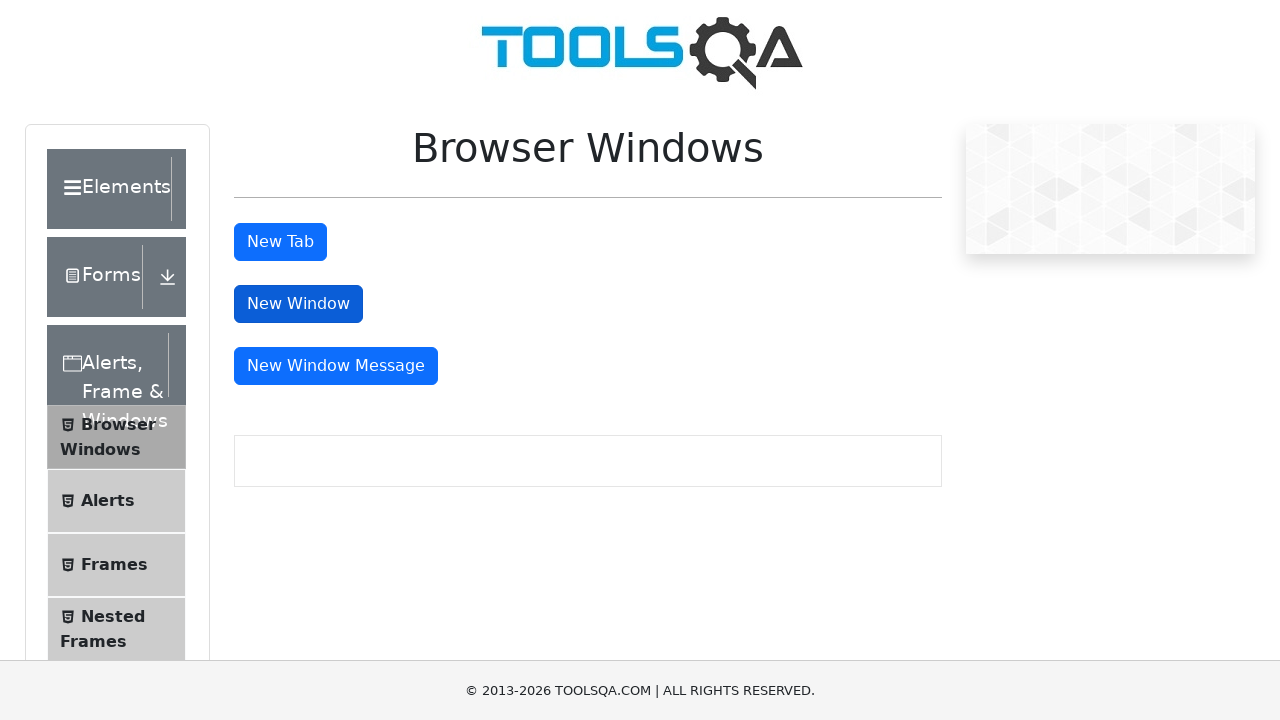

New window popup captured
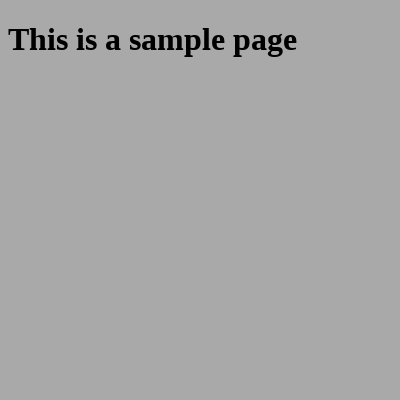

New page load state completed
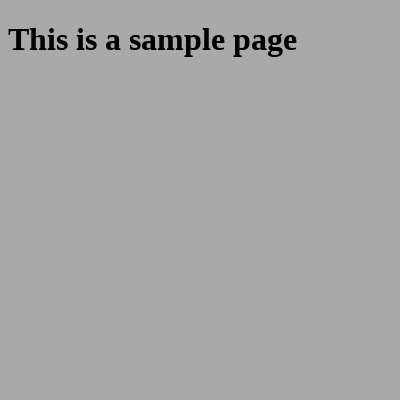

Body element appeared in new window
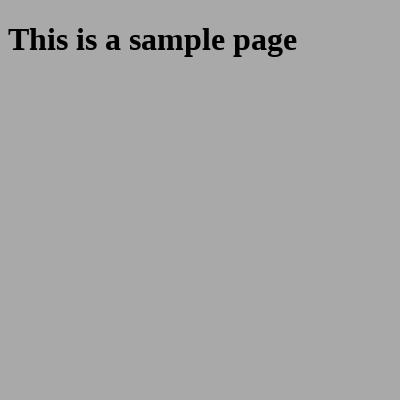

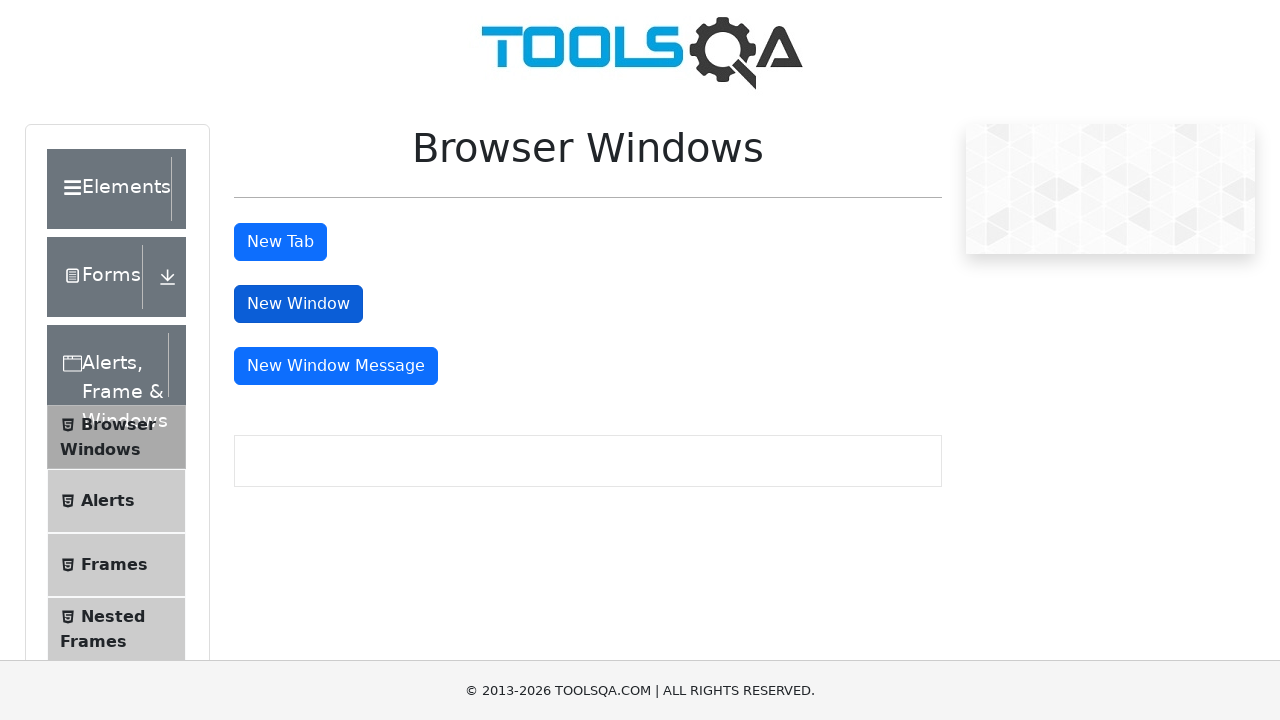